Tests tooltip functionality by hovering over an input field and verifying the tooltip text appears

Starting URL: https://automationfc.github.io/jquery-tooltip/

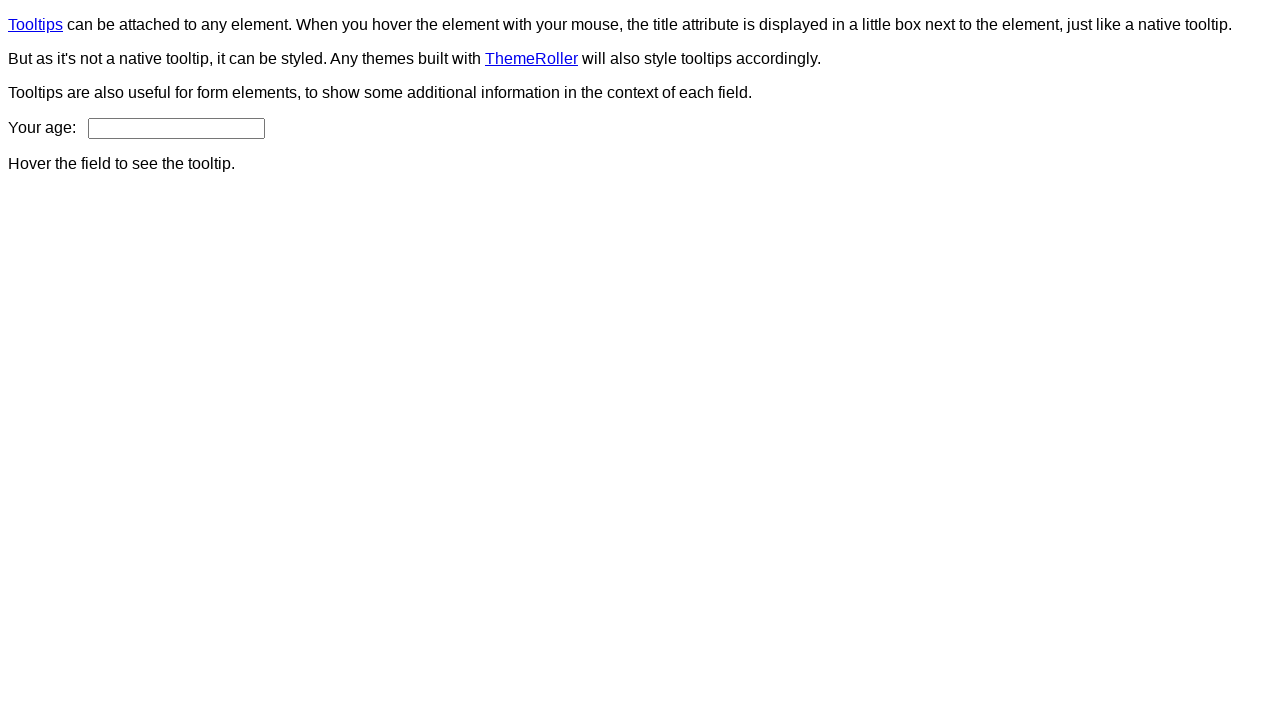

Hovered over age input field to trigger tooltip at (176, 128) on input#age
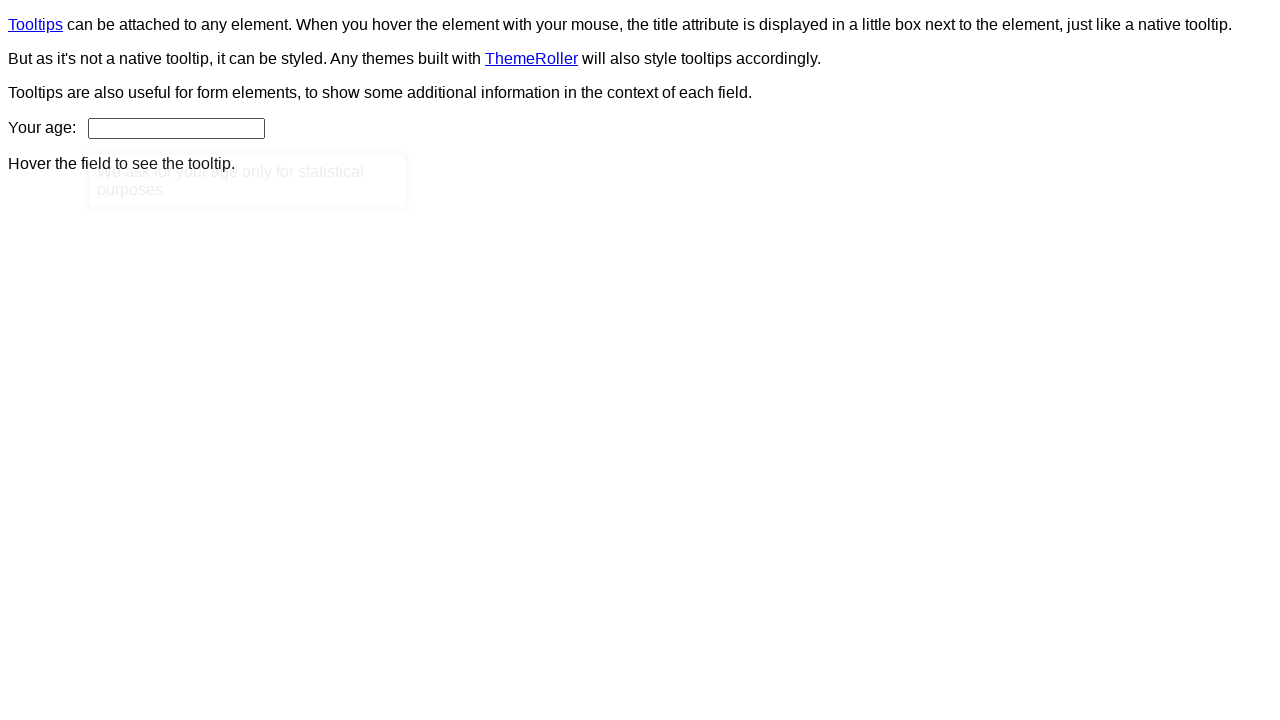

Tooltip content became visible
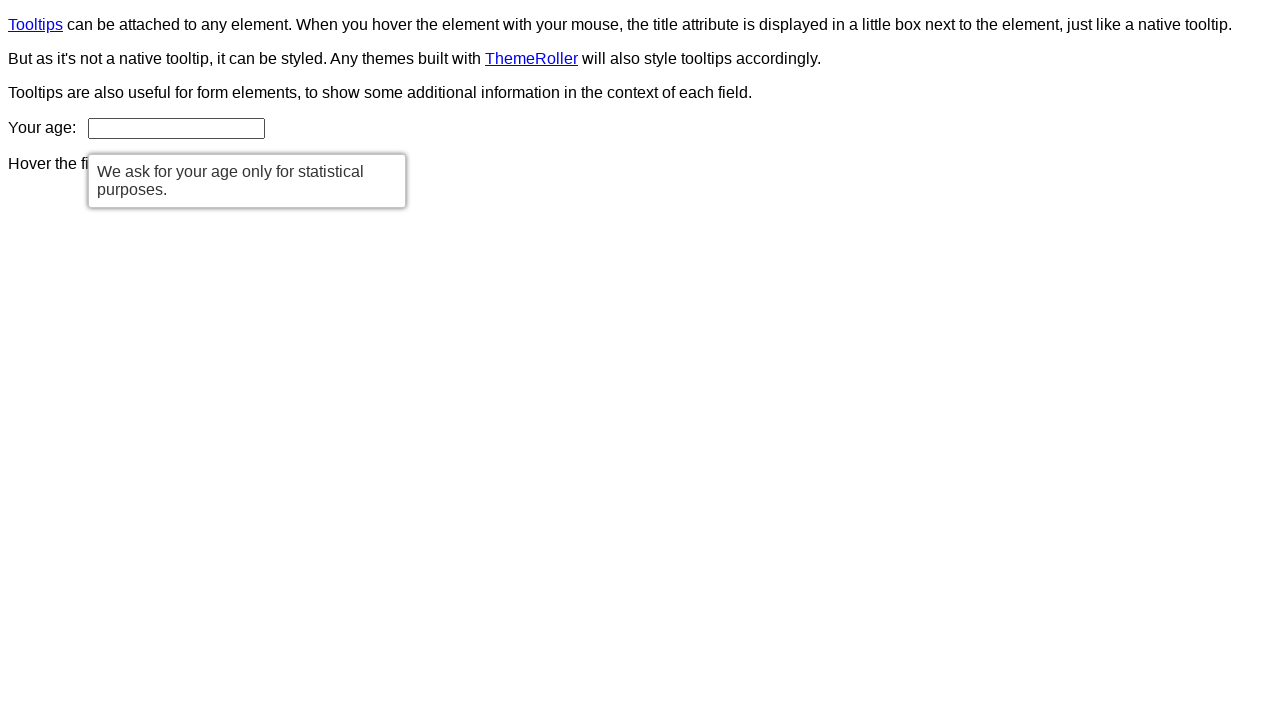

Retrieved tooltip text content
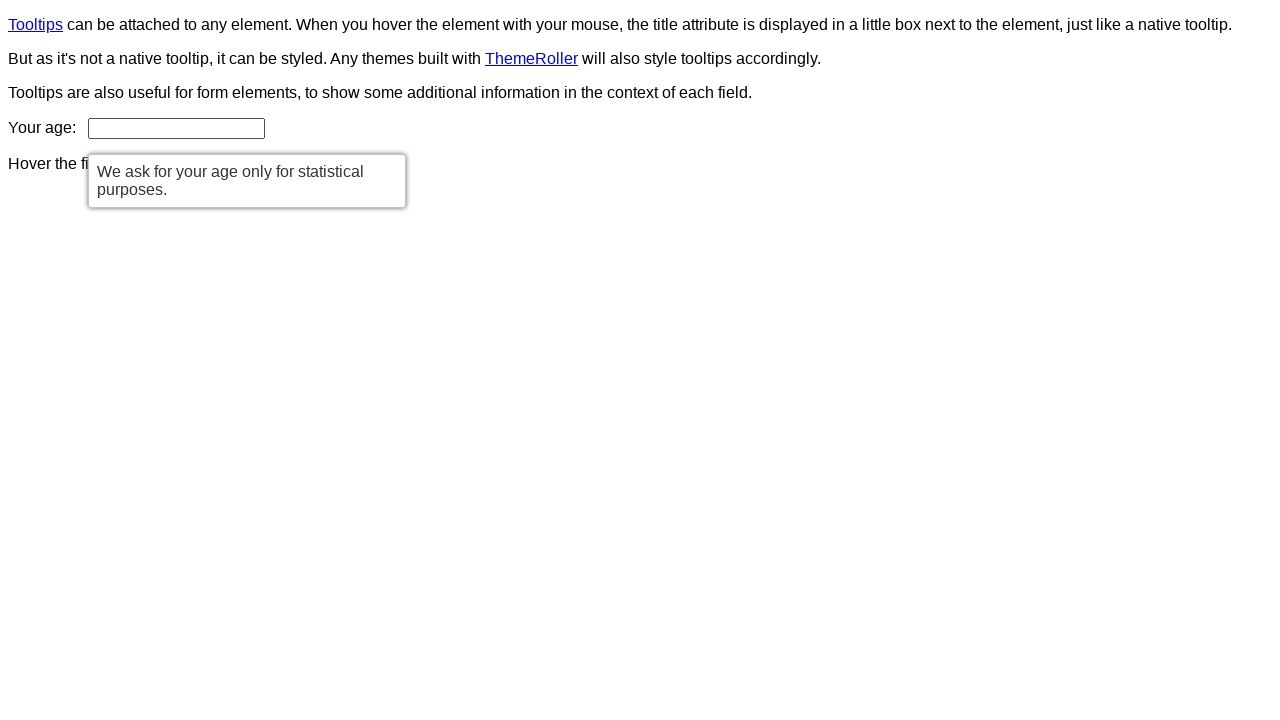

Verified tooltip text matches expected message: 'We ask for your age only for statistical purposes.'
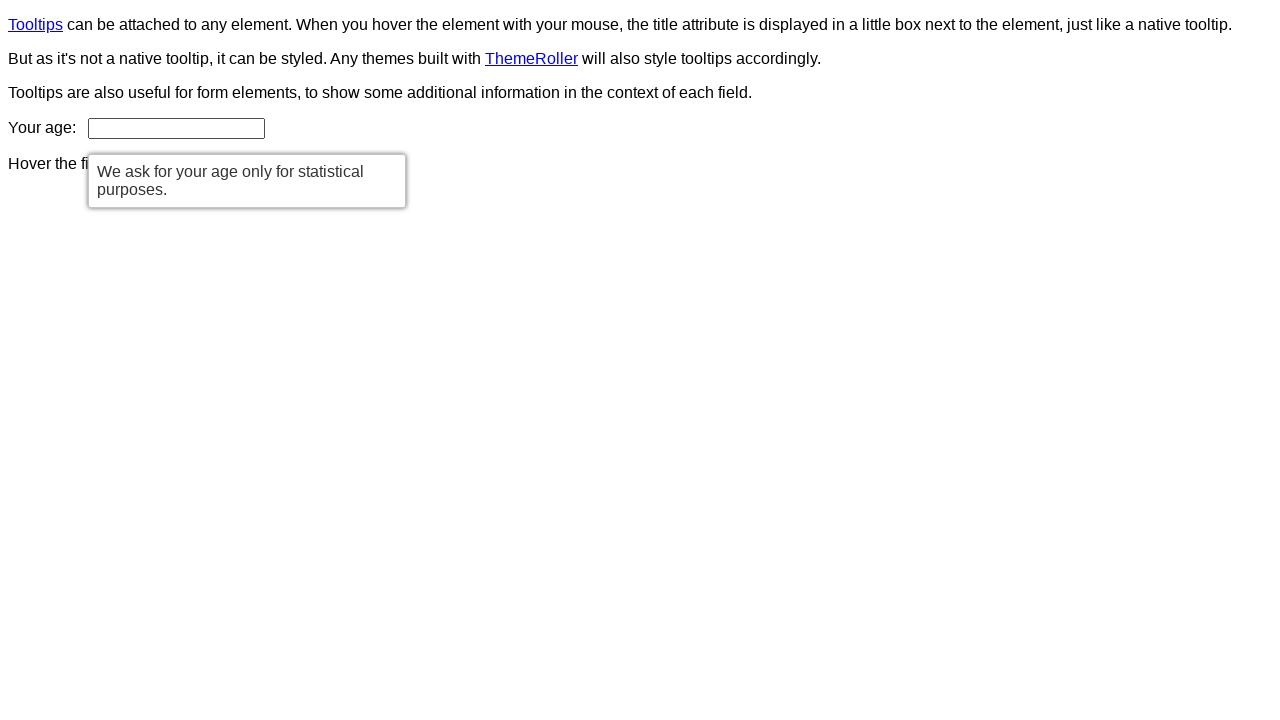

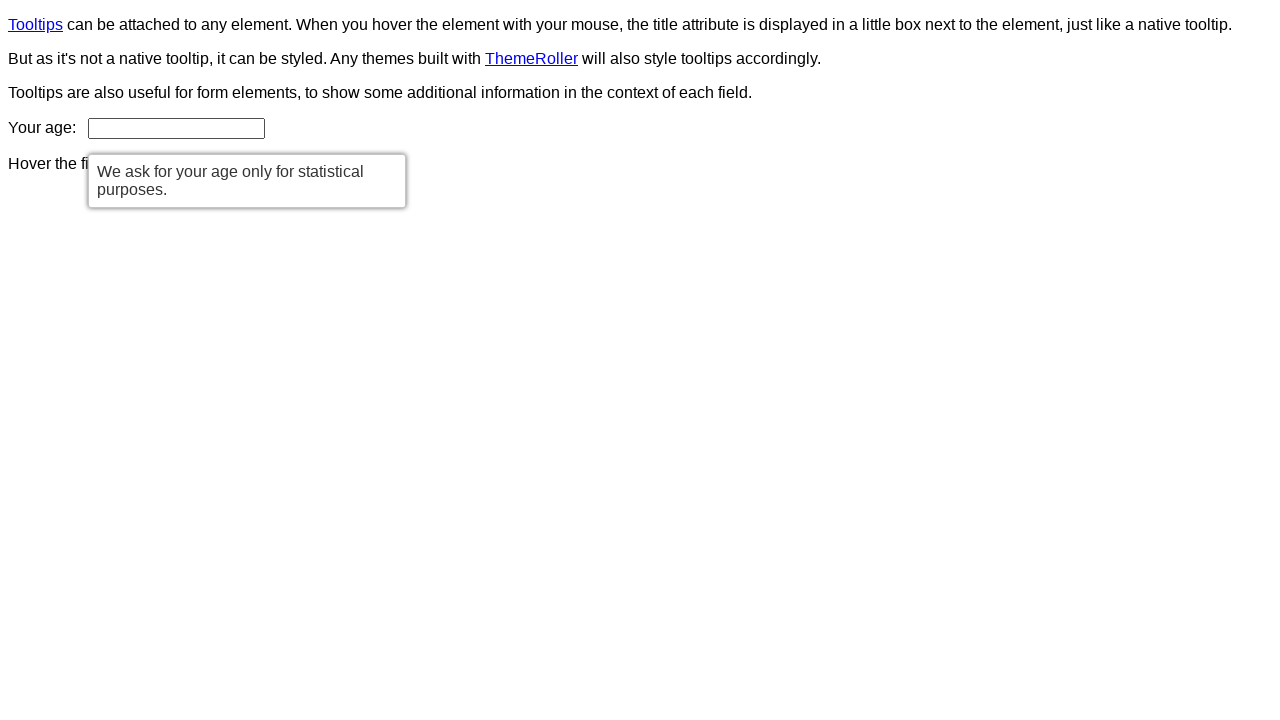